Tests tooltip functionality by navigating to the Tool Tips page and hovering over a button to verify the tooltip appears

Starting URL: https://demoqa.com

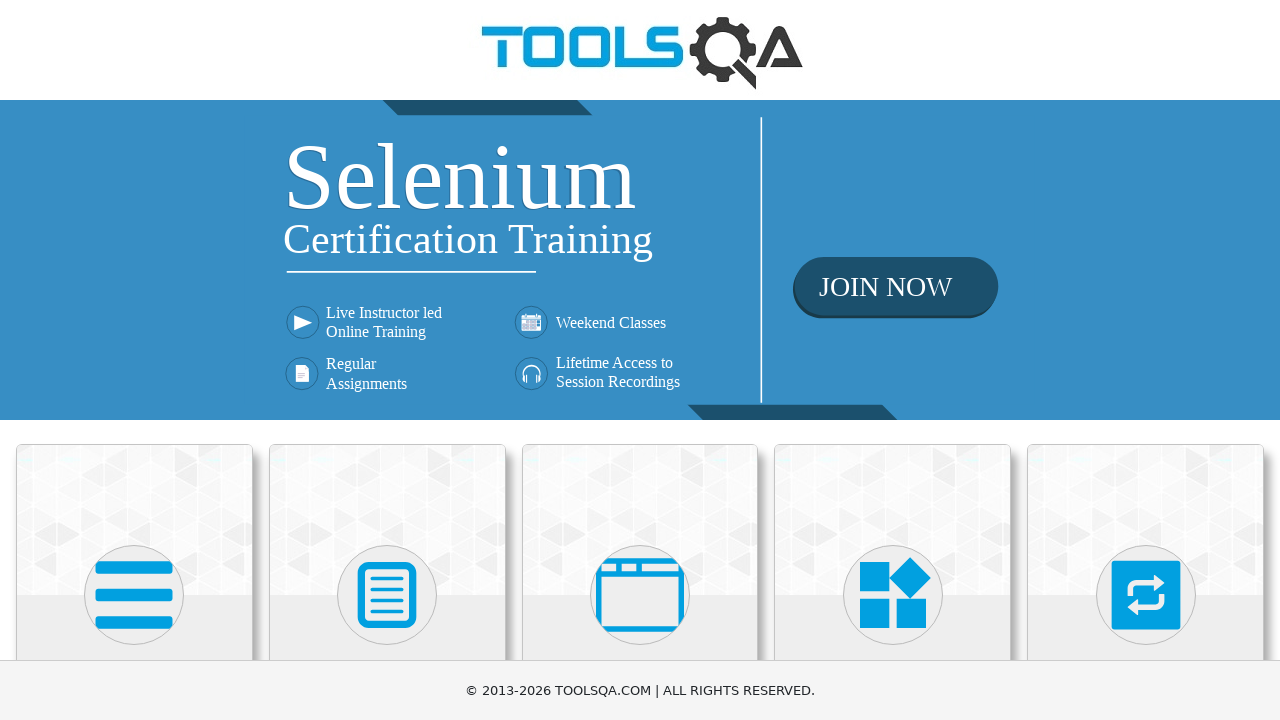

Clicked on Widgets heading to navigate to Widgets section at (893, 360) on internal:role=heading[name="Widgets"i]
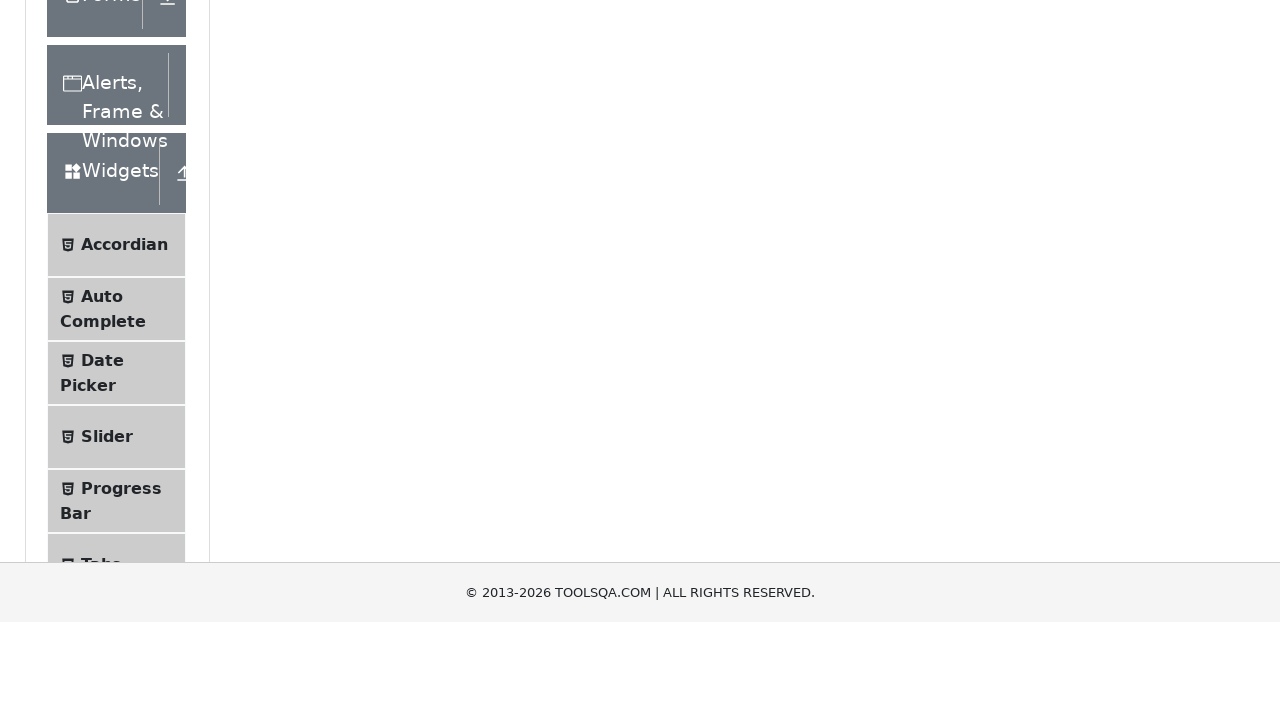

Clicked on Tool Tips menu item to navigate to Tool Tips page at (120, 361) on internal:text="Tool Tips"i
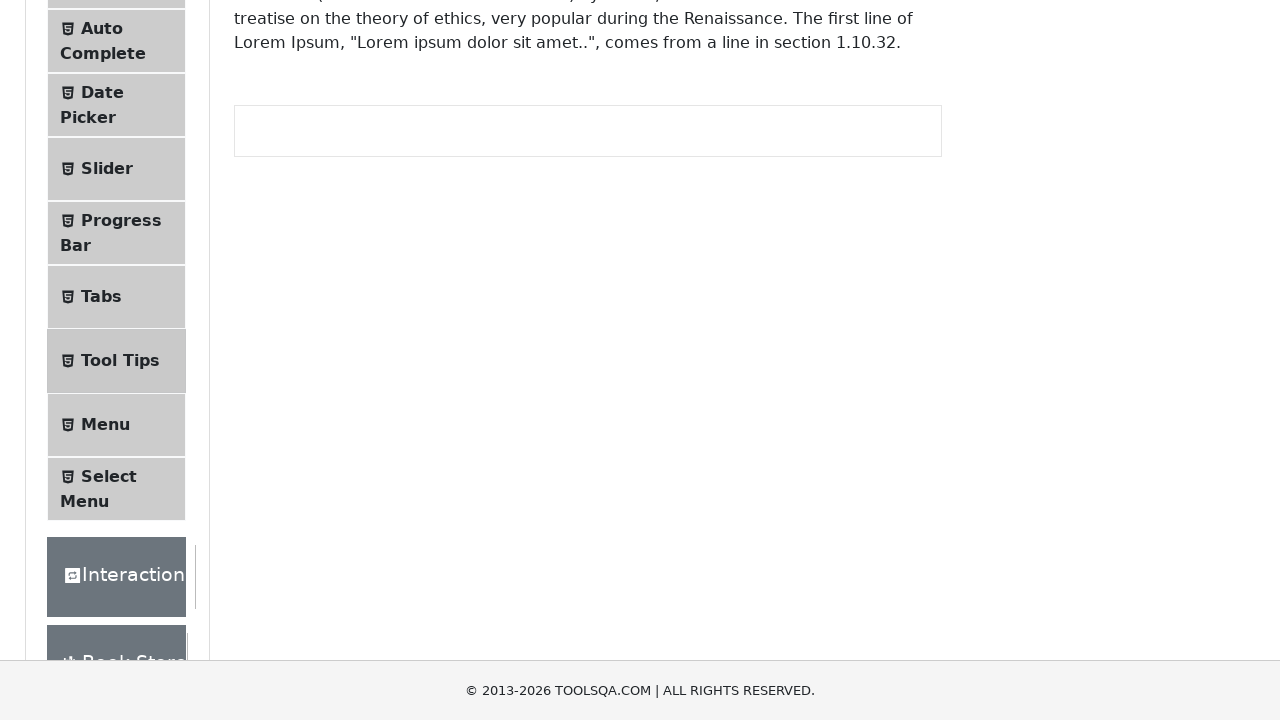

Hovered over the 'Hover me to see' button at (313, 282) on internal:role=button[name="Hover me to see"i]
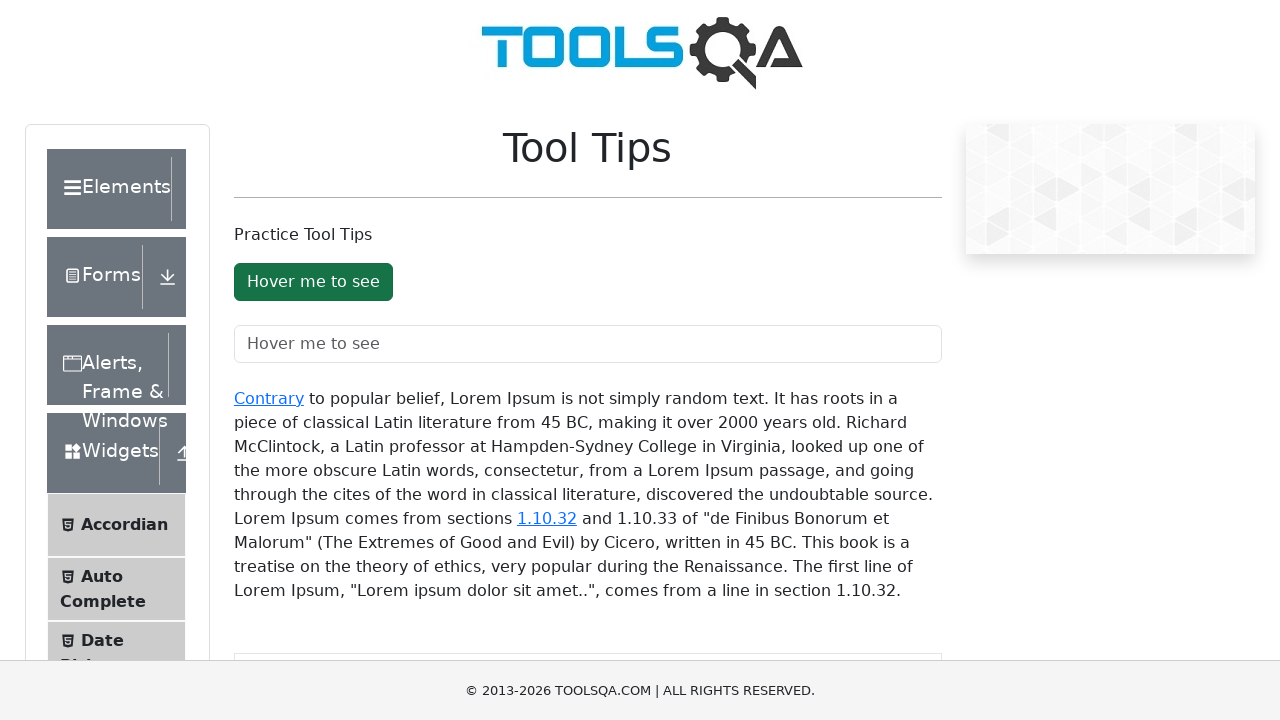

Verified tooltip appeared with text 'You hovered over the Button'
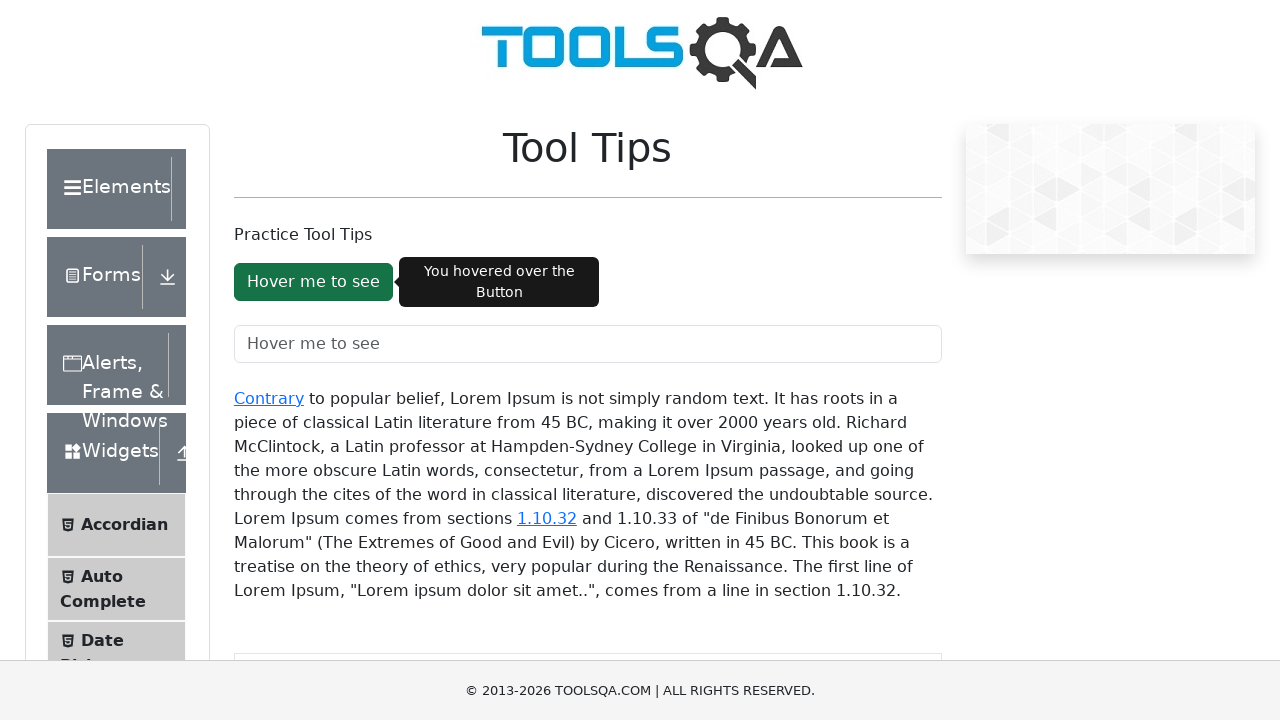

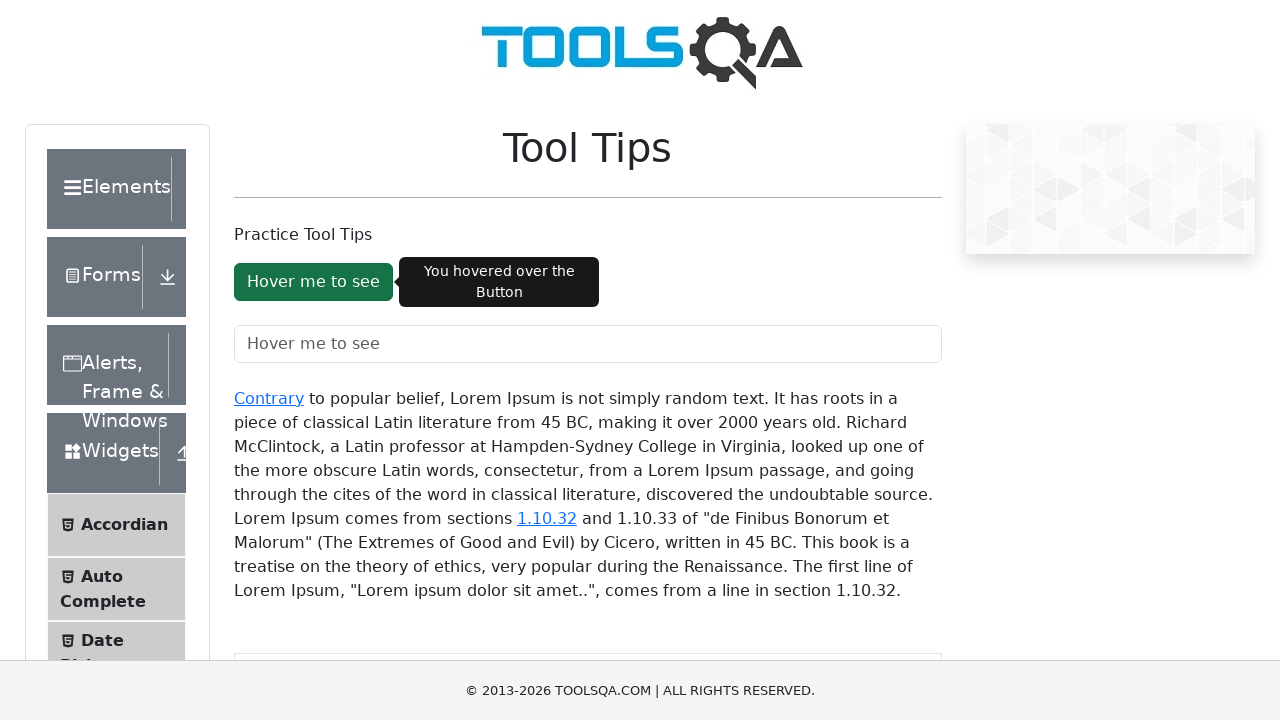